Navigates to the Team page via Start menu and verifies the H3 header names of team members are displayed

Starting URL: https://www.99-bottles-of-beer.net/

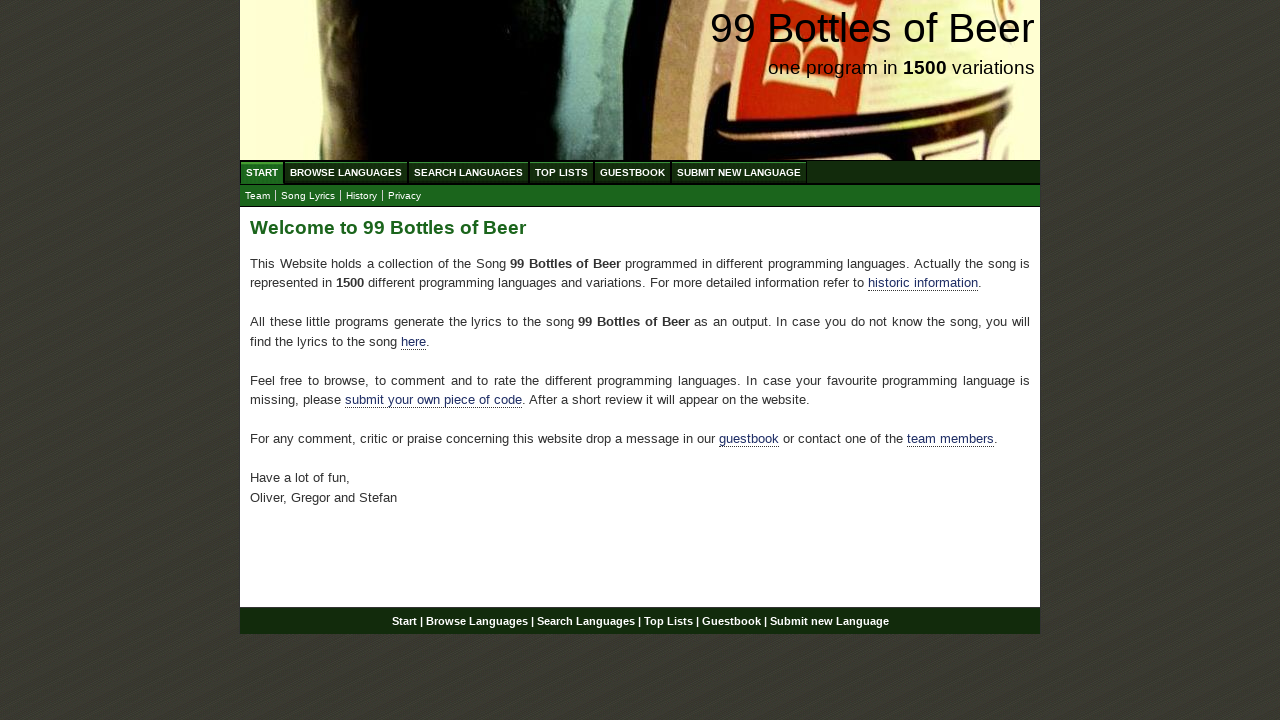

Clicked Start menu at (262, 172) on xpath=//ul[@id='menu']//a[text()='Start']
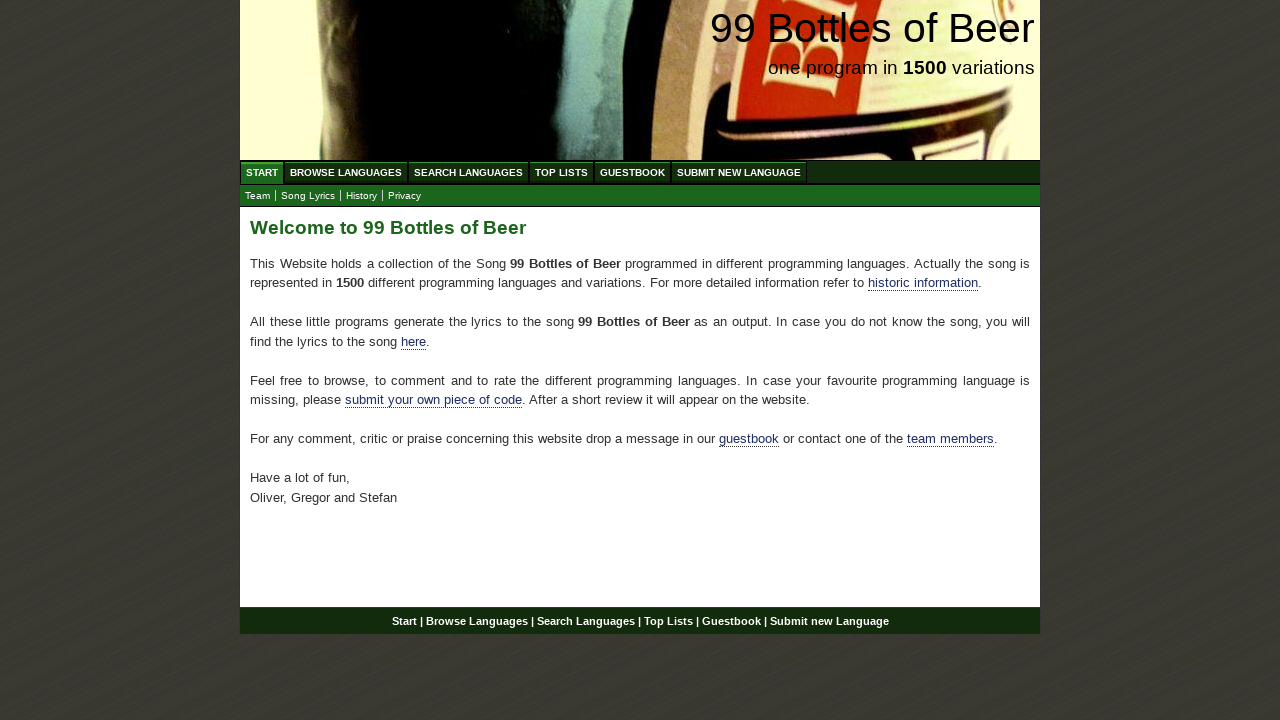

Clicked Team submenu link at (258, 196) on #submenu a[href='team.html']
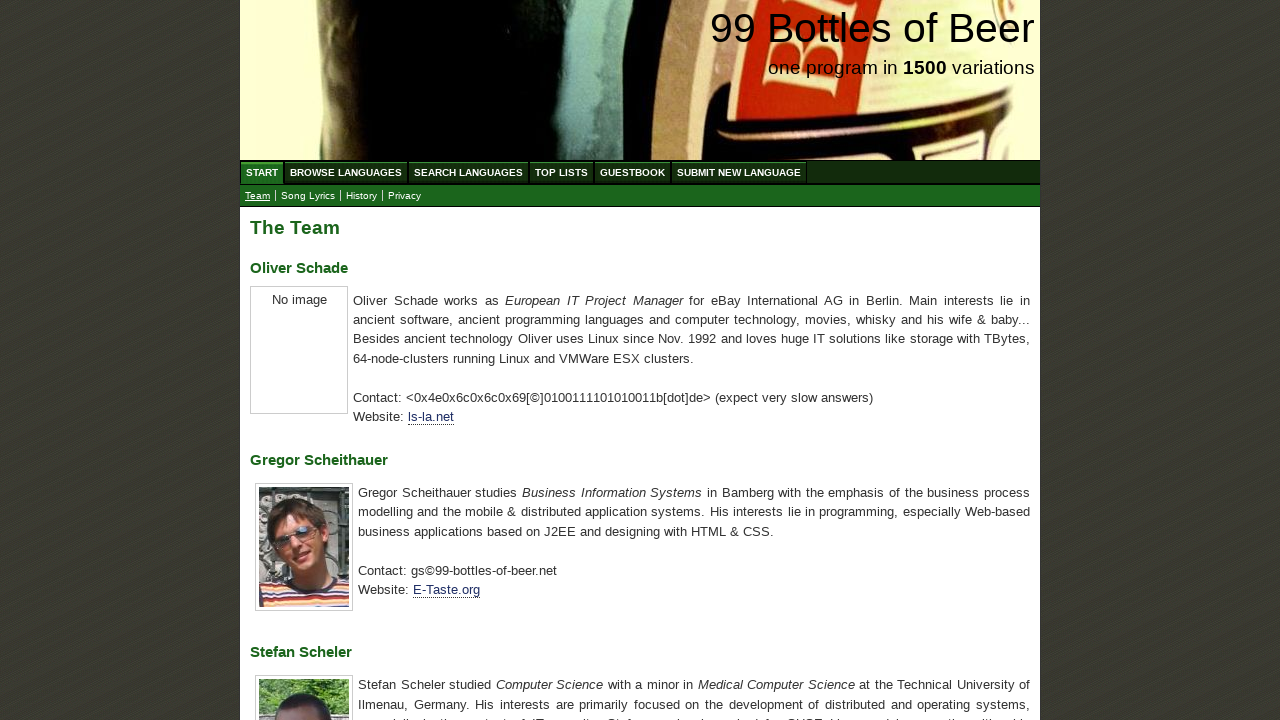

H3 team member headers loaded
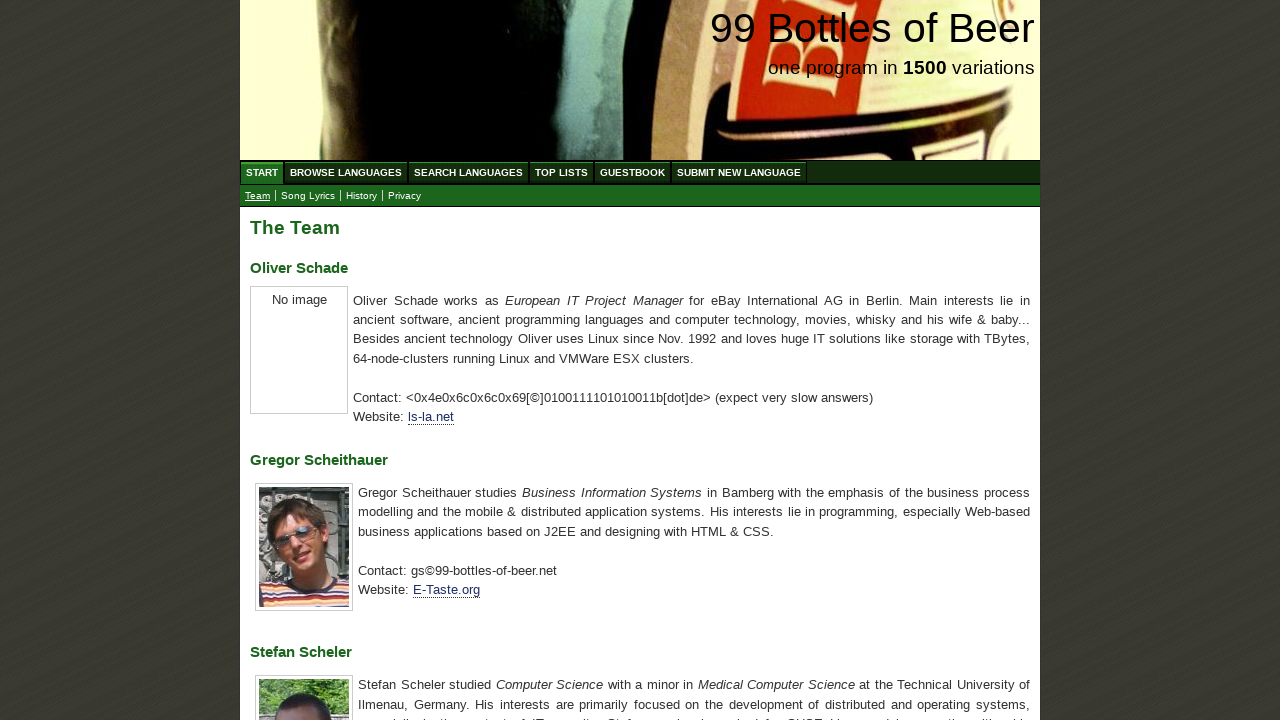

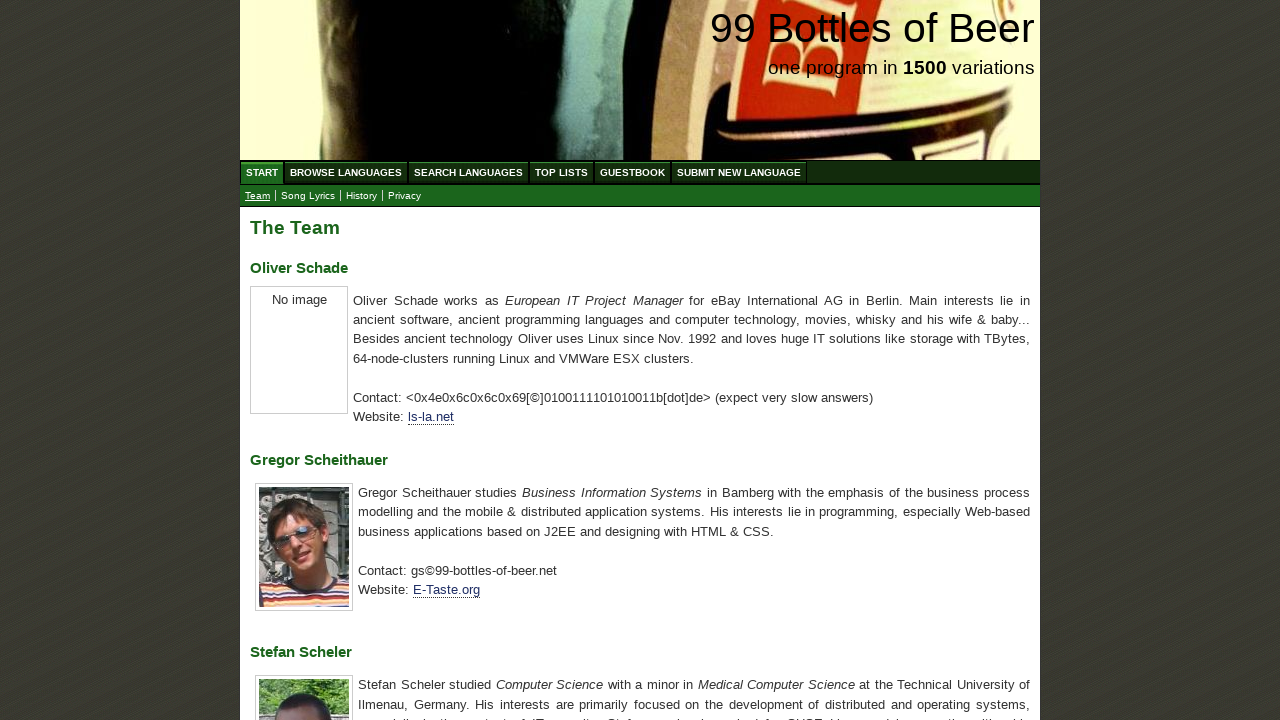